Tests JavaScript prompt alert functionality by clicking a button that triggers a prompt dialog, entering text into the prompt, and accepting it.

Starting URL: https://demoqa.com/alerts

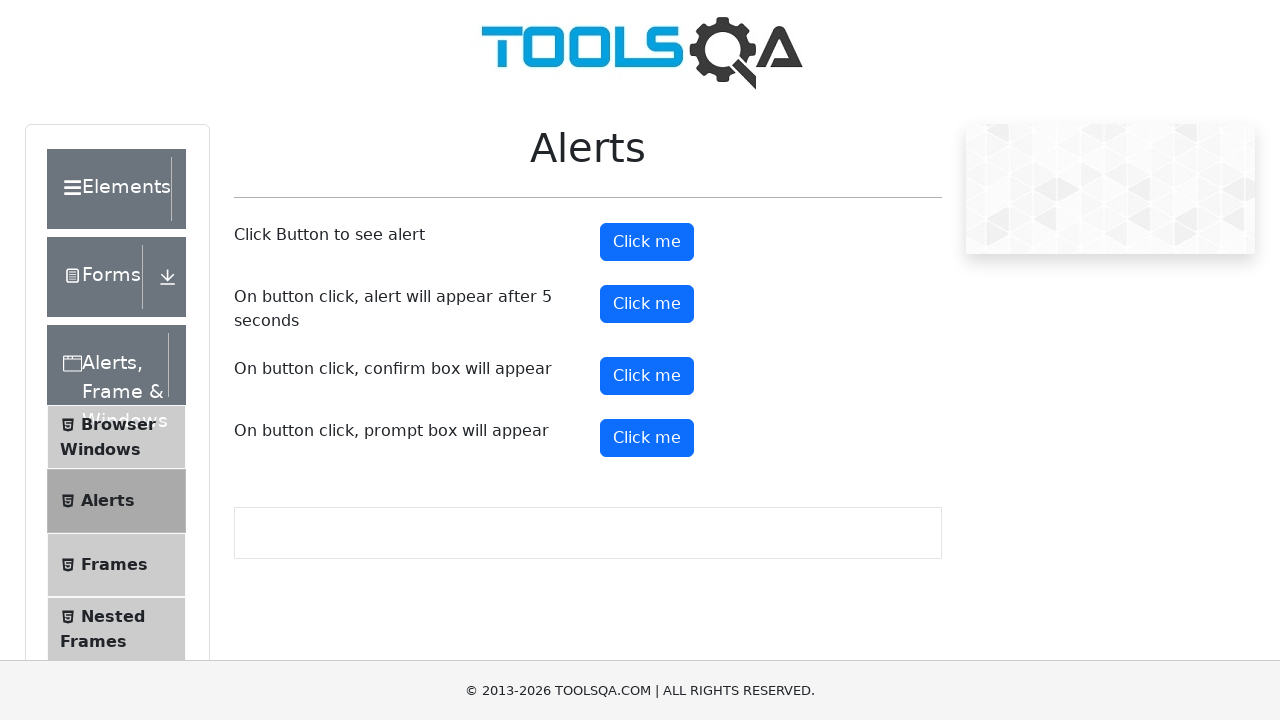

Scrolled prompt button into view
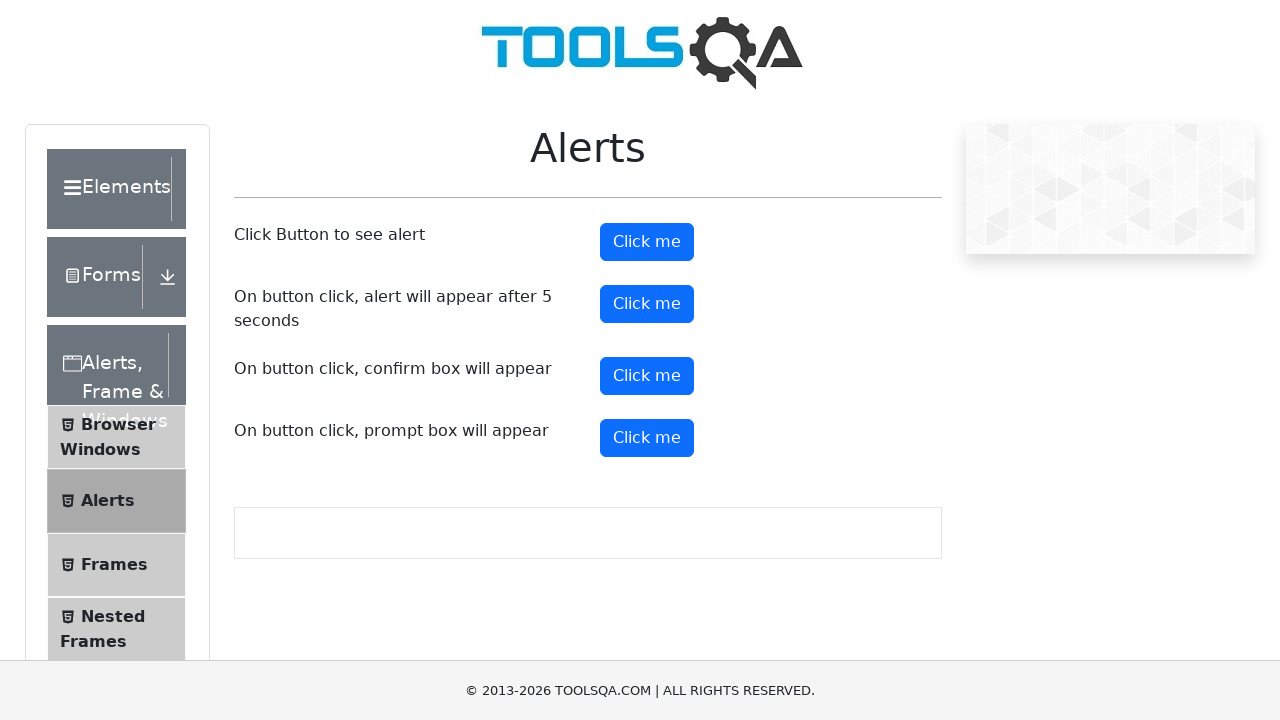

Set up dialog handler for prompt alert
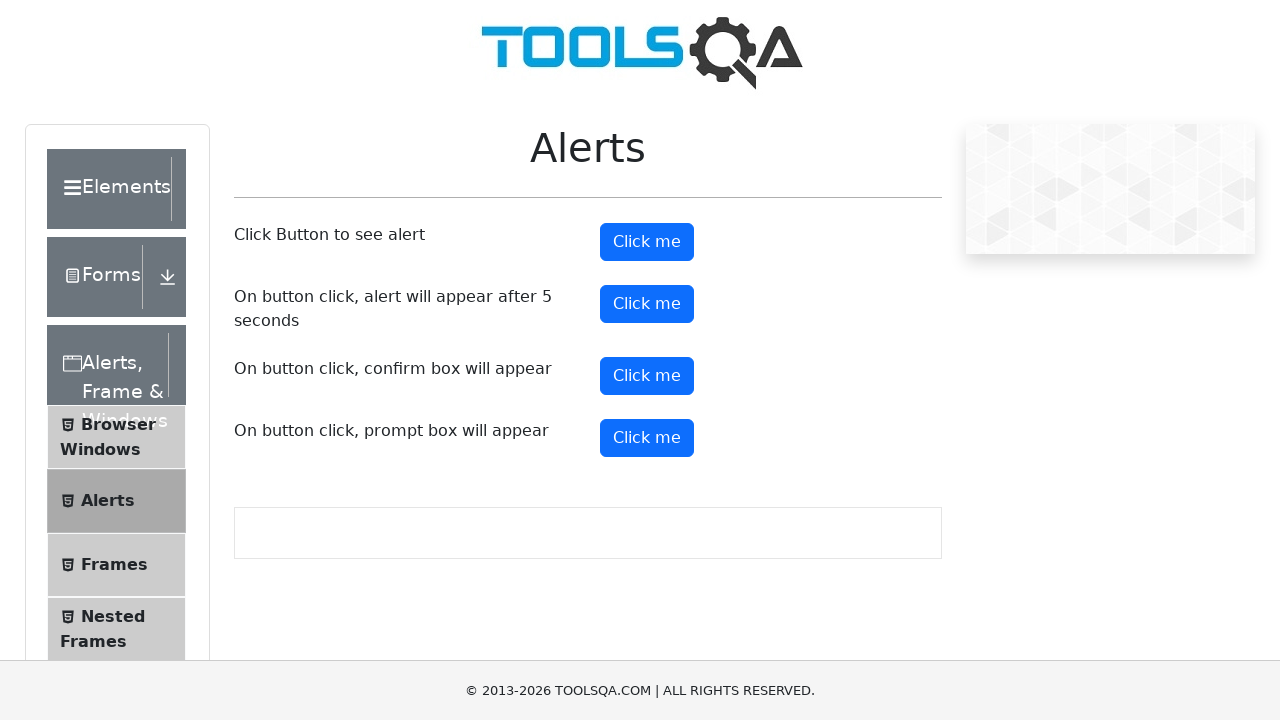

Clicked prompt button to trigger alert dialog at (647, 438) on #promtButton
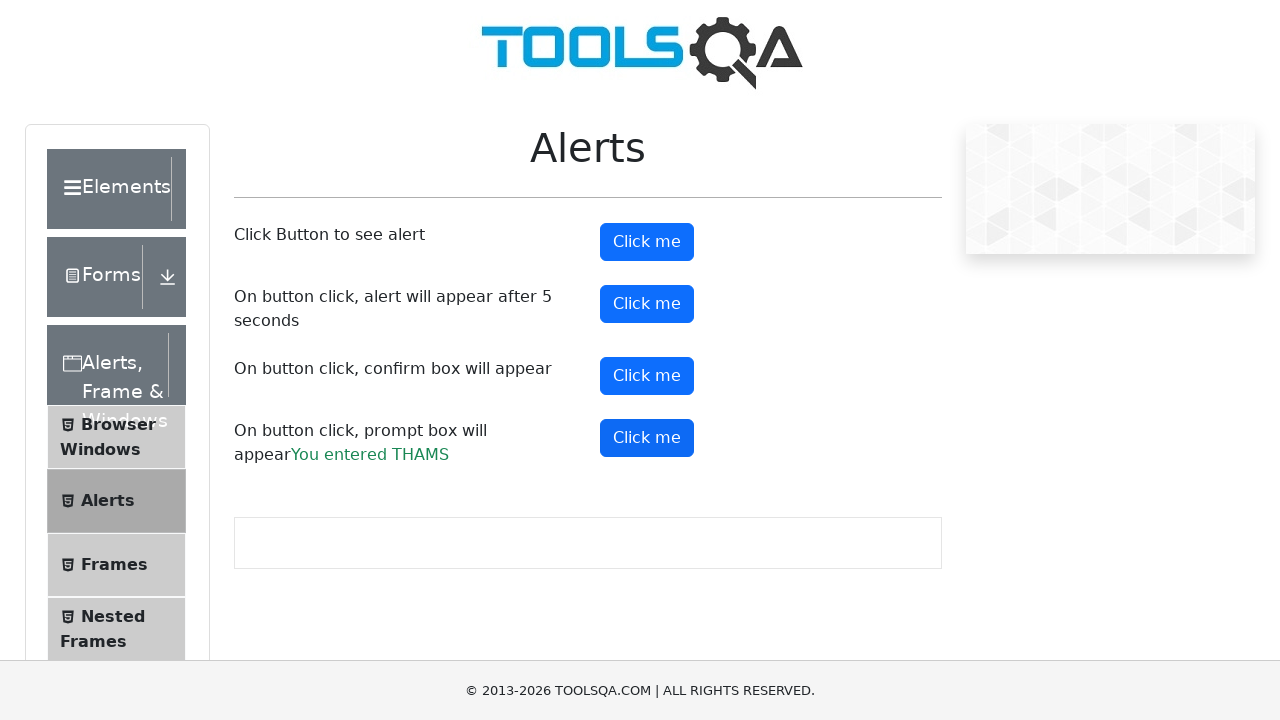

Waited for prompt dialog to be handled and accepted with text 'THAMS'
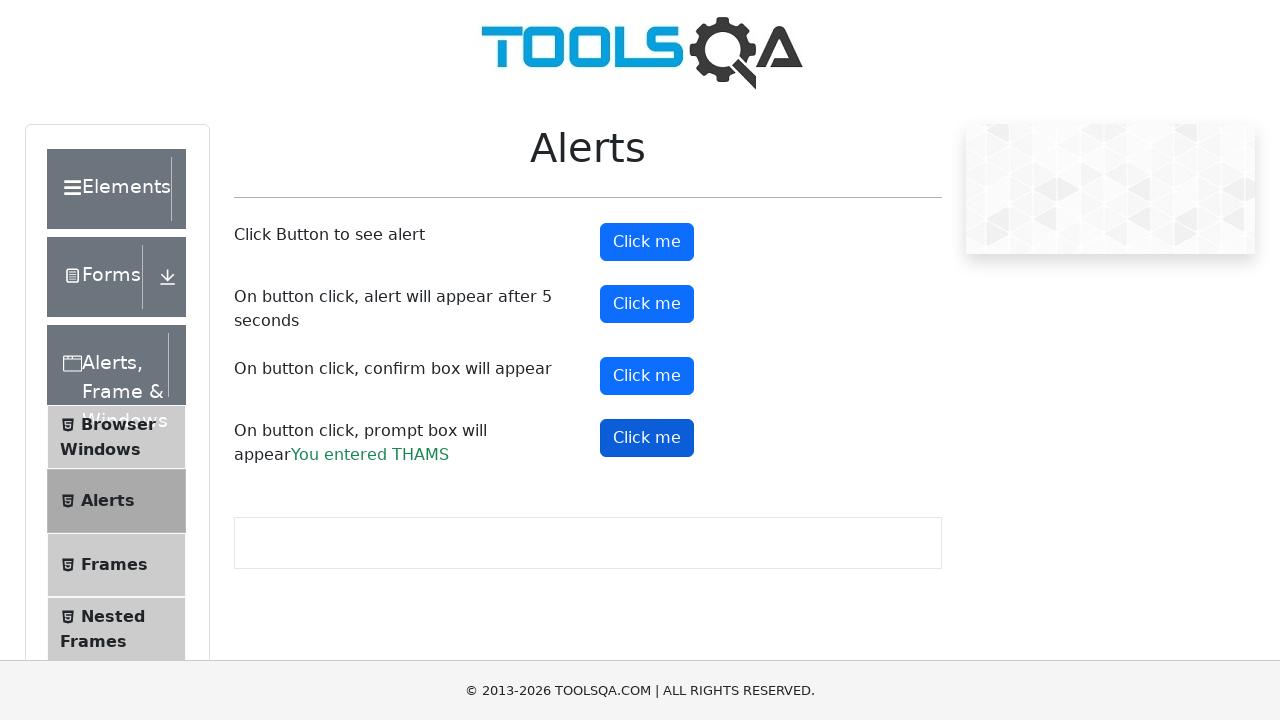

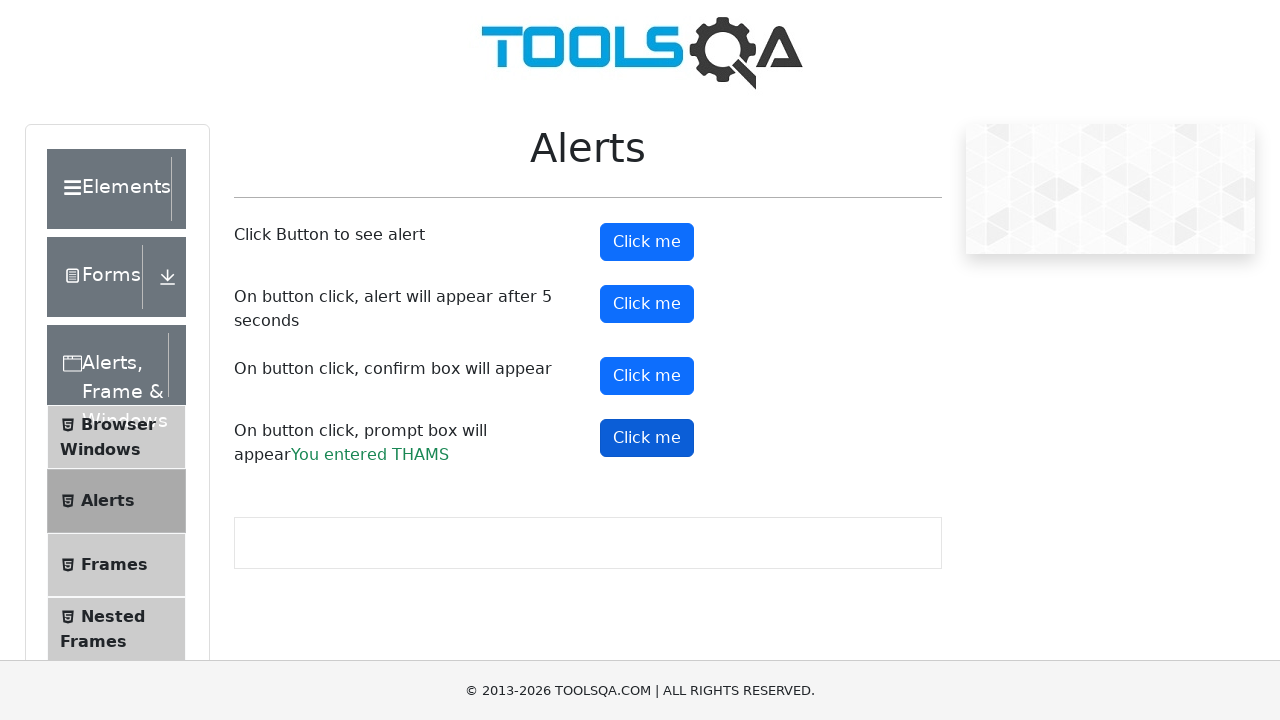